Navigates to JustDial homepage and maximizes the browser window to verify the page loads correctly

Starting URL: https://www.justdial.com/

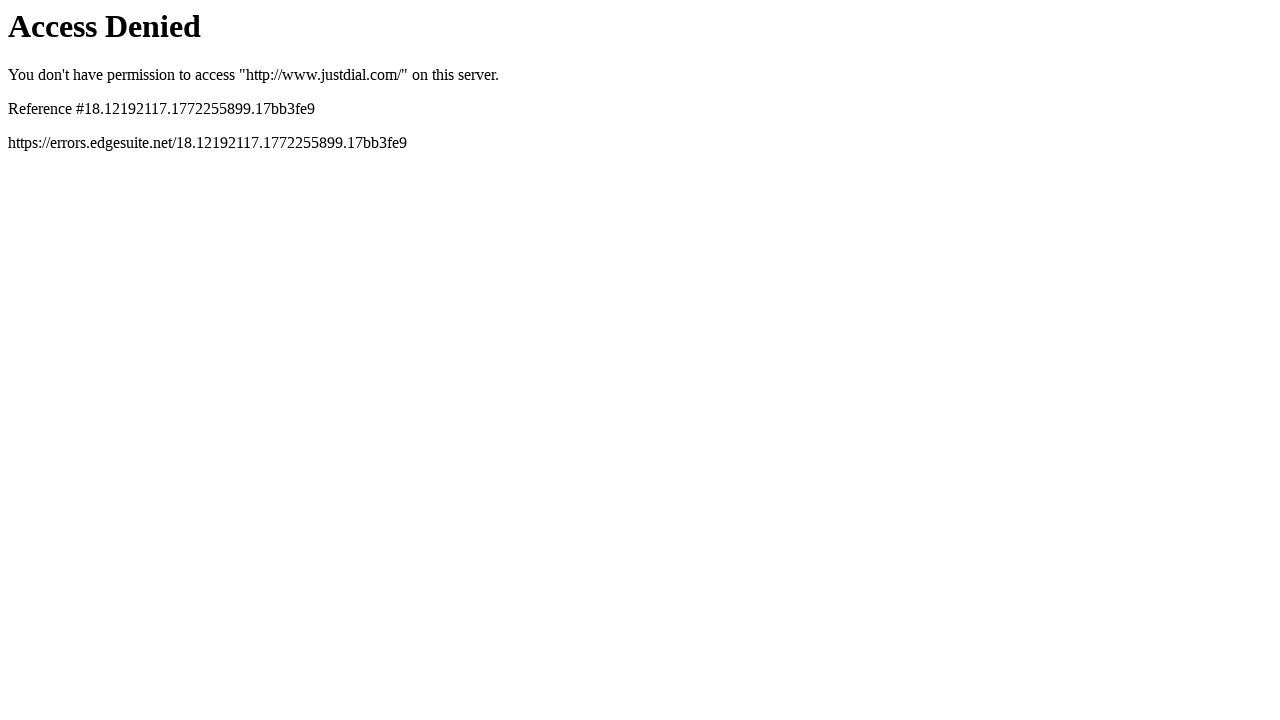

Navigated to JustDial homepage
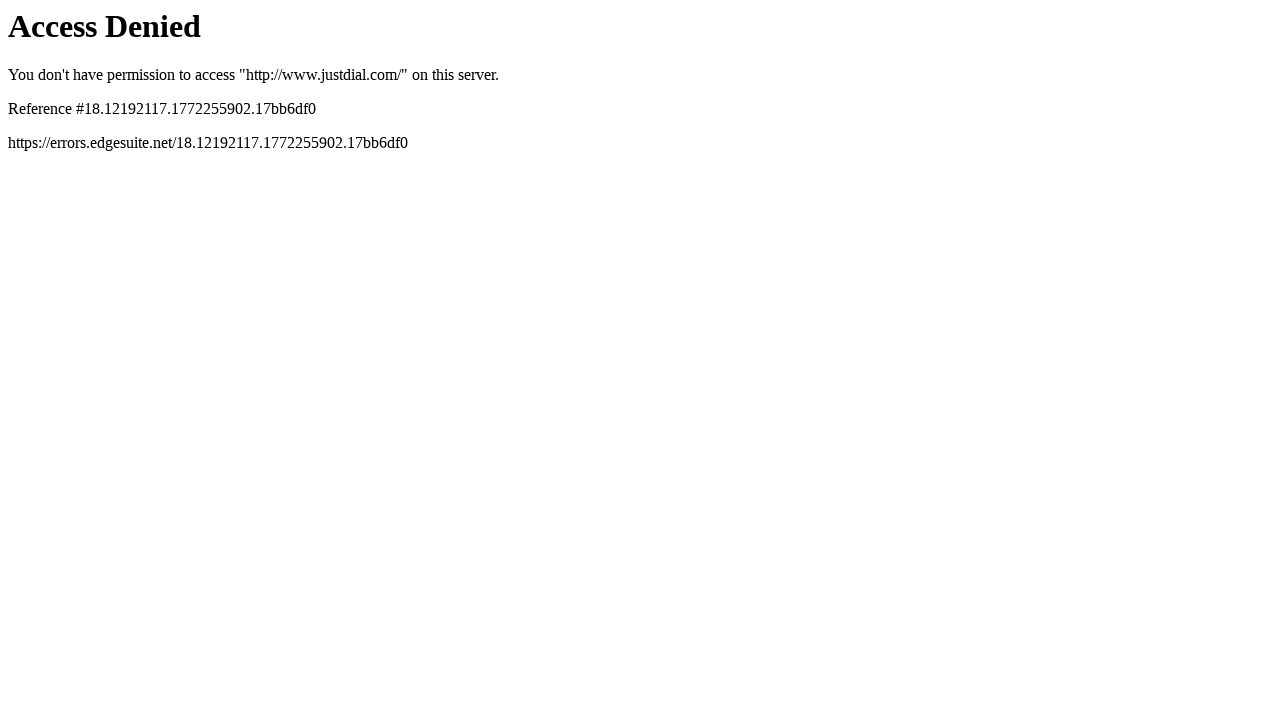

Set viewport size to 1920x1080 to maximize browser window
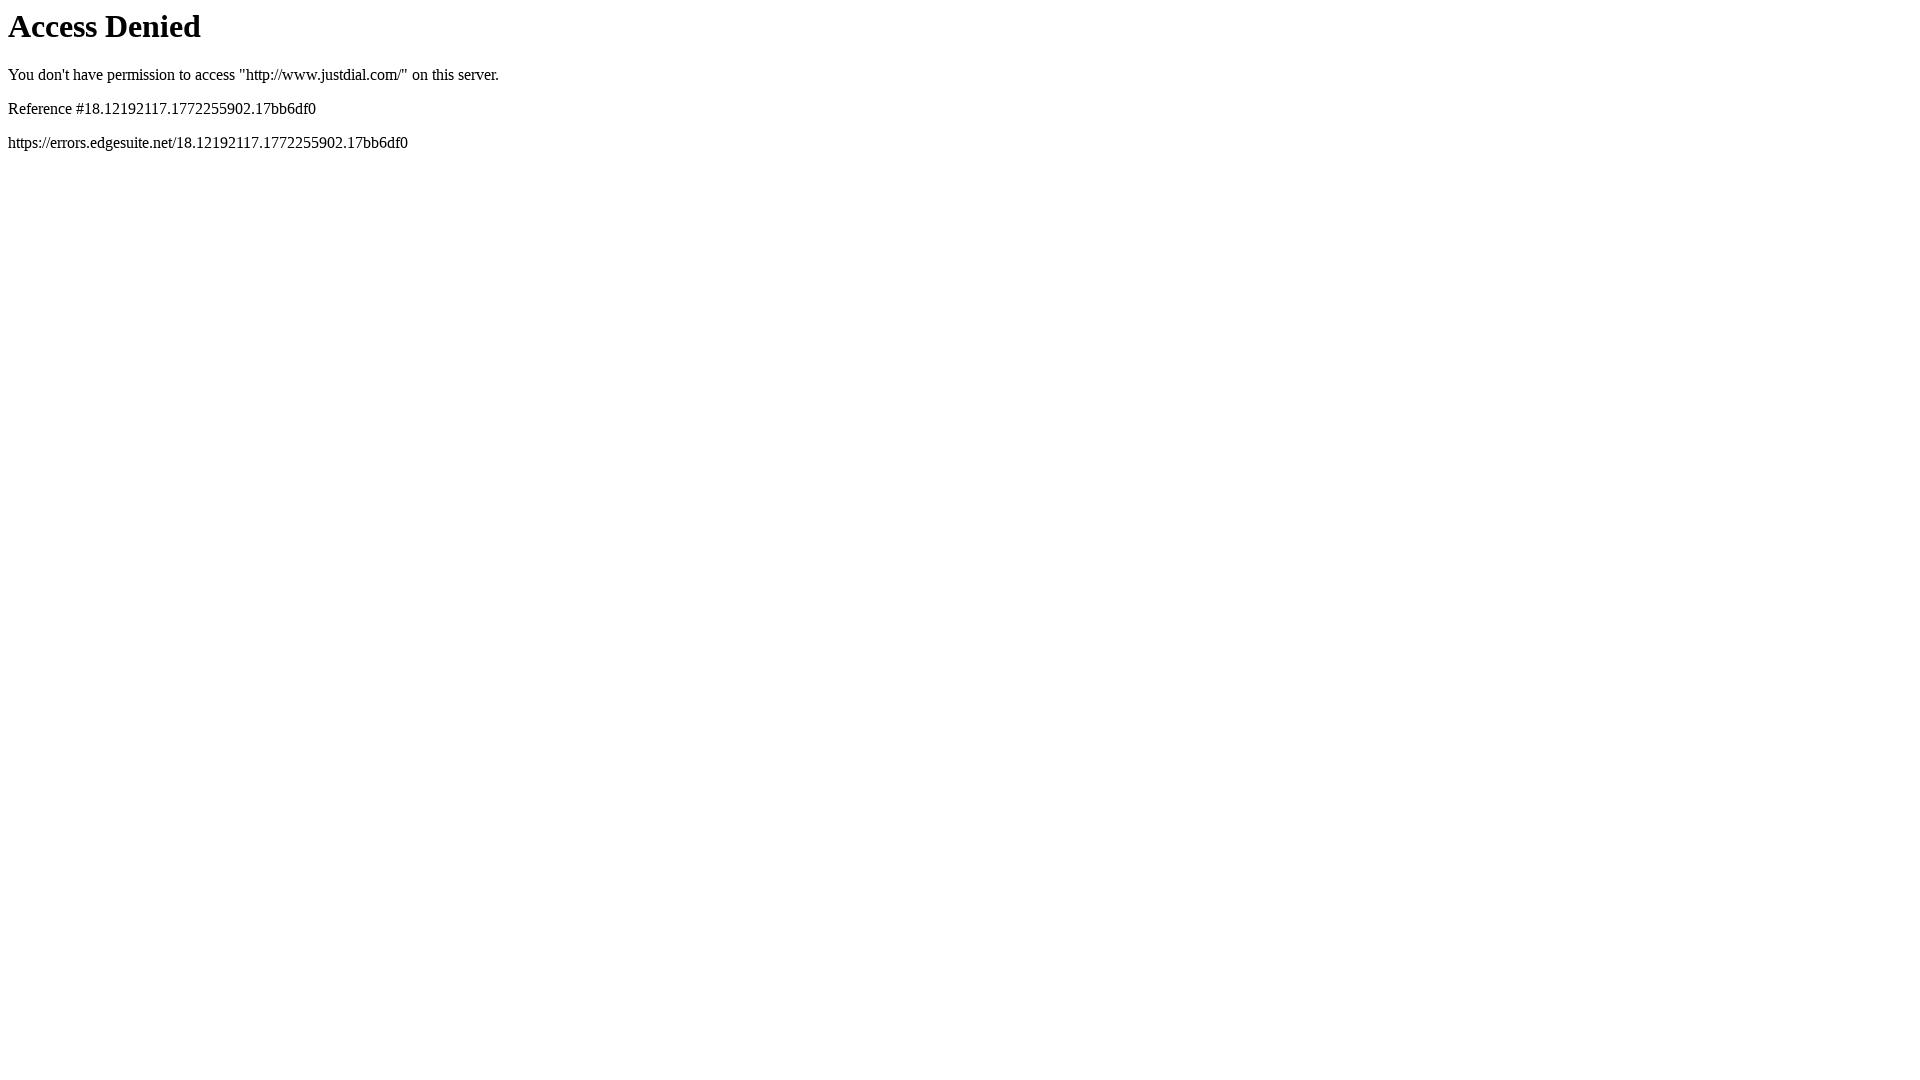

Page fully loaded - DOM content ready
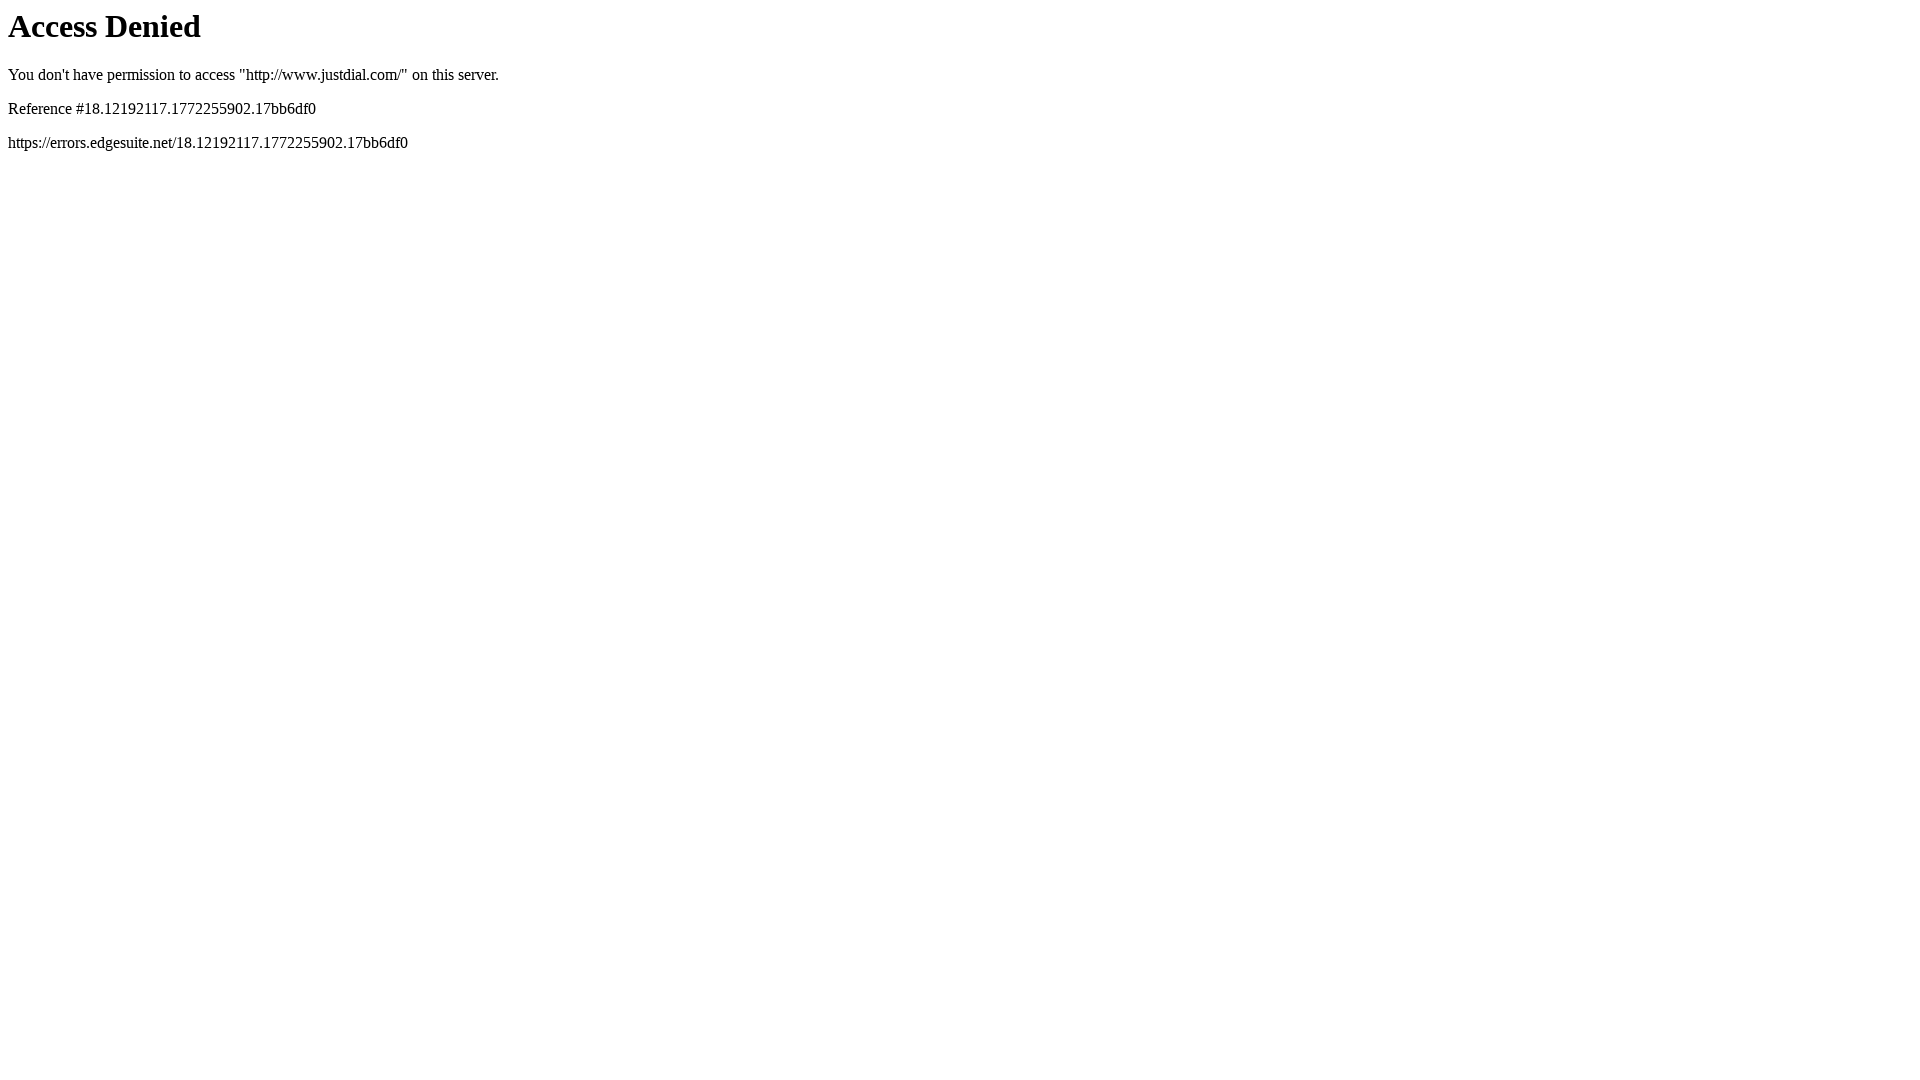

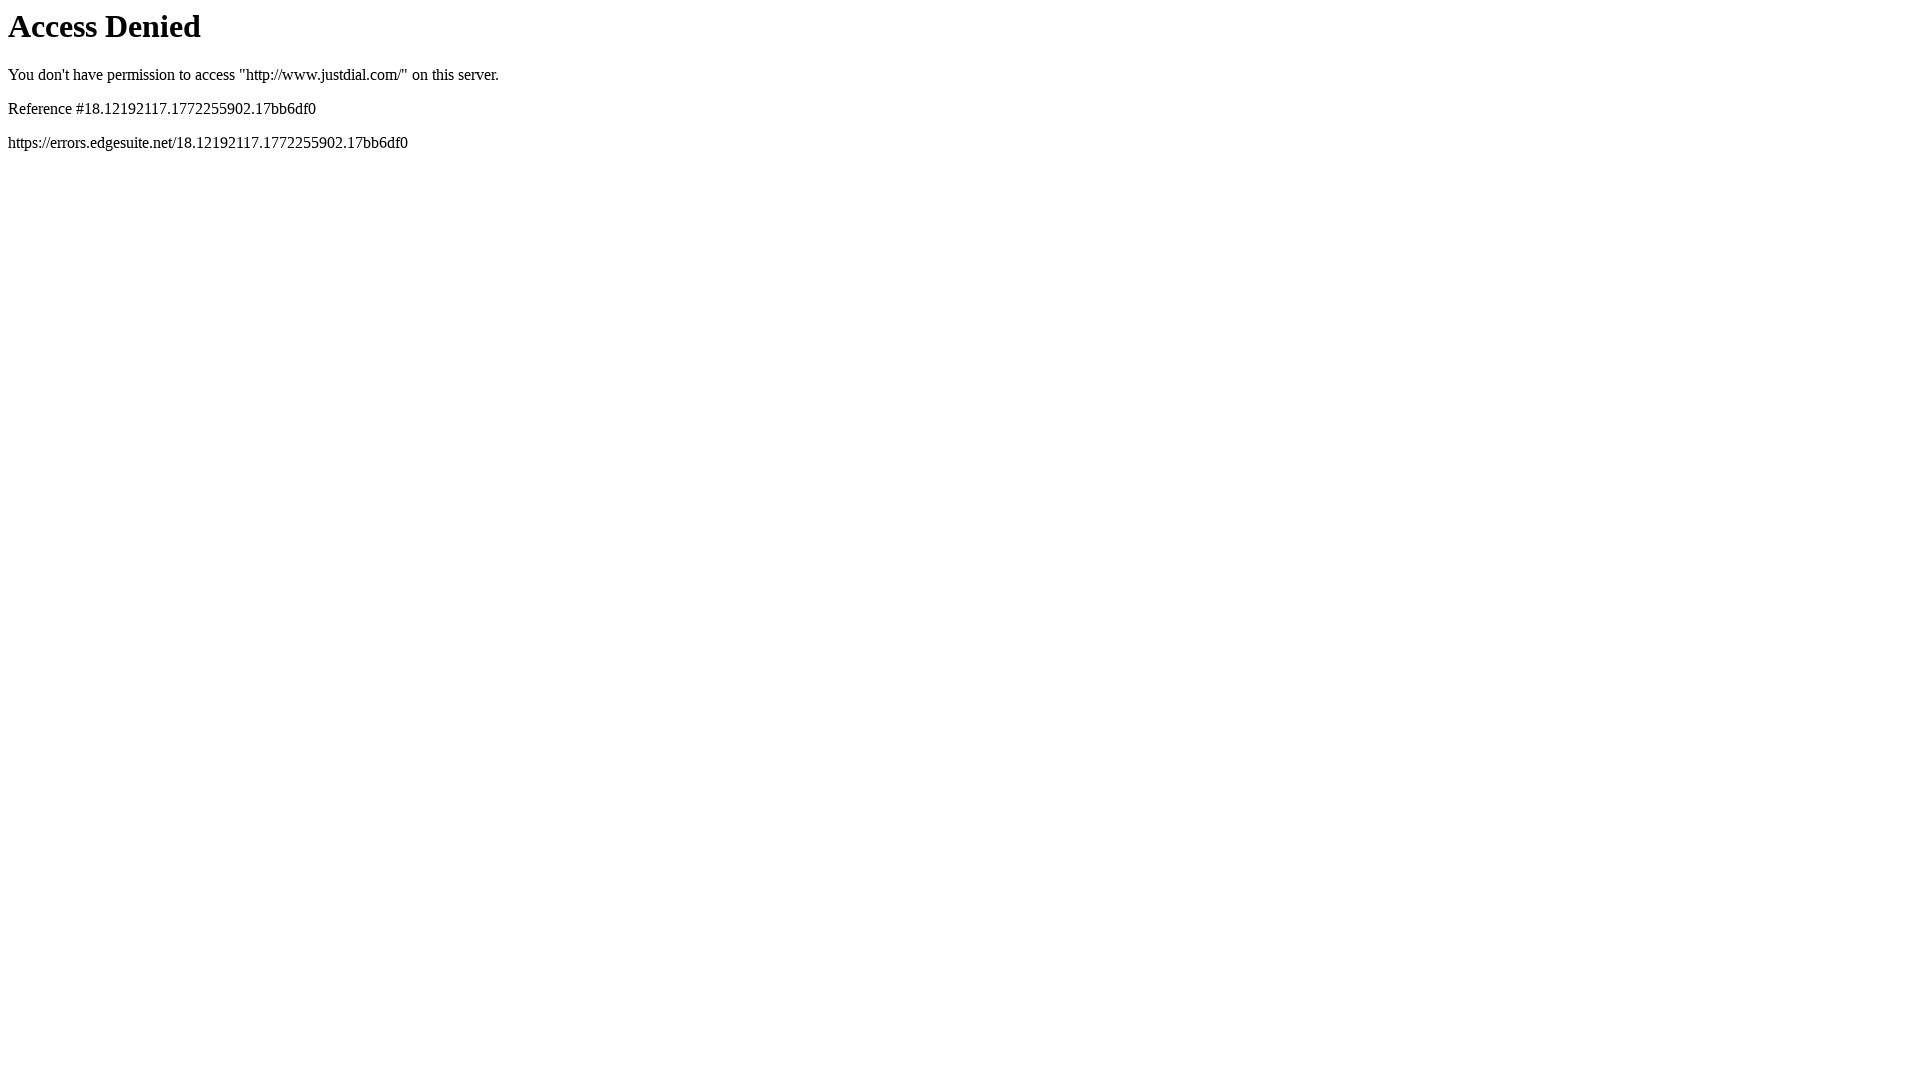